Tests the contact form submission on an LMS website by navigating to the contact page, filling out the form fields, and verifying the success message

Starting URL: https://alchemy.hguy.co/lms/

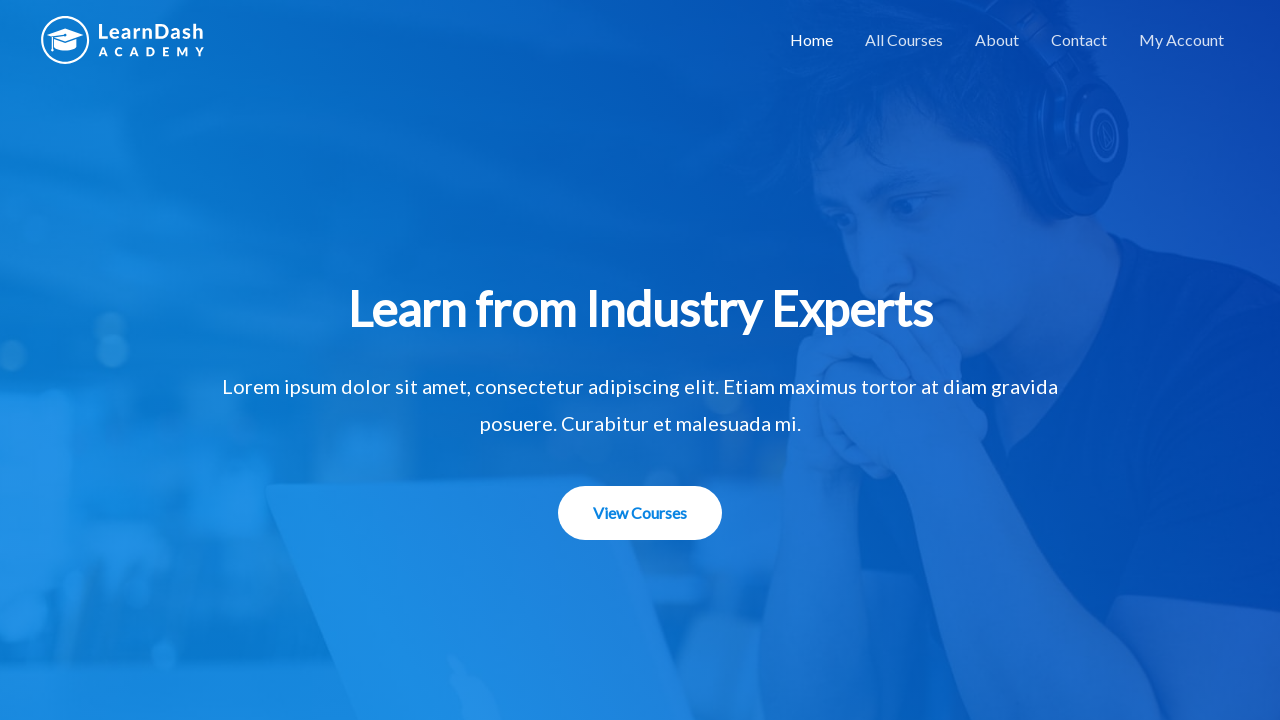

Clicked on Contact menu item at (1079, 40) on xpath=//*[@id="menu-item-1506"]/a
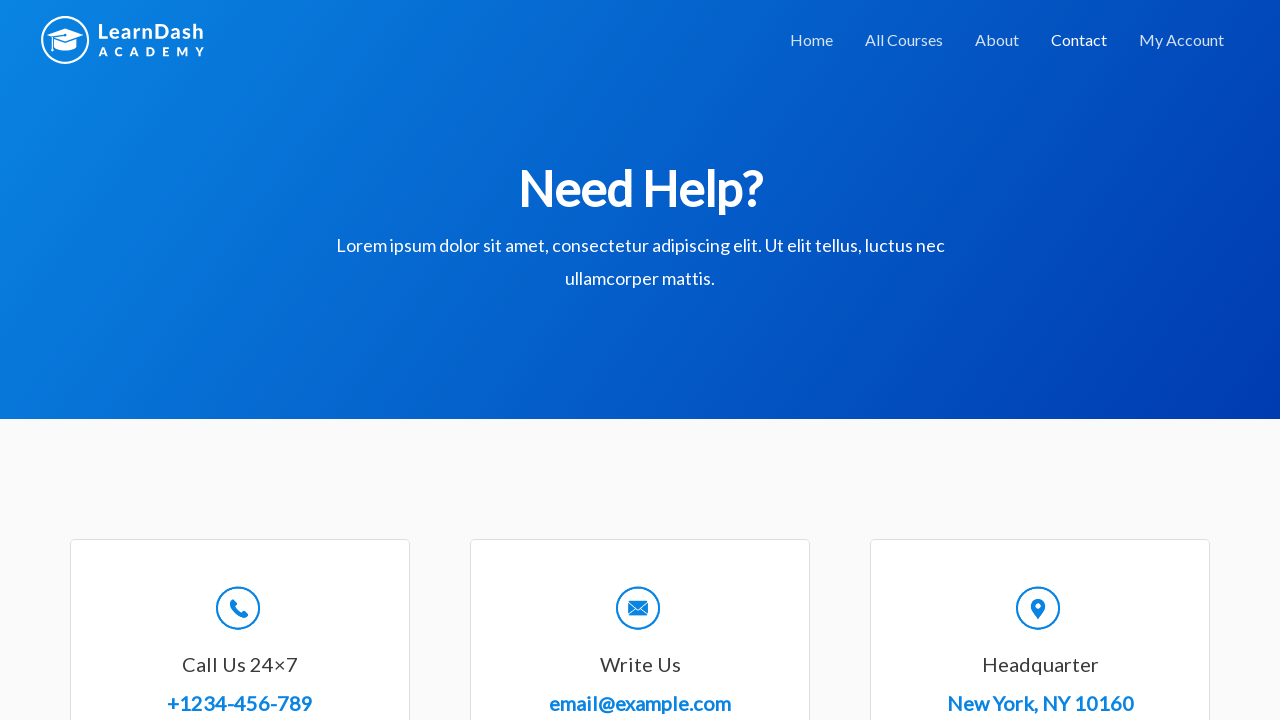

Contact page loaded successfully
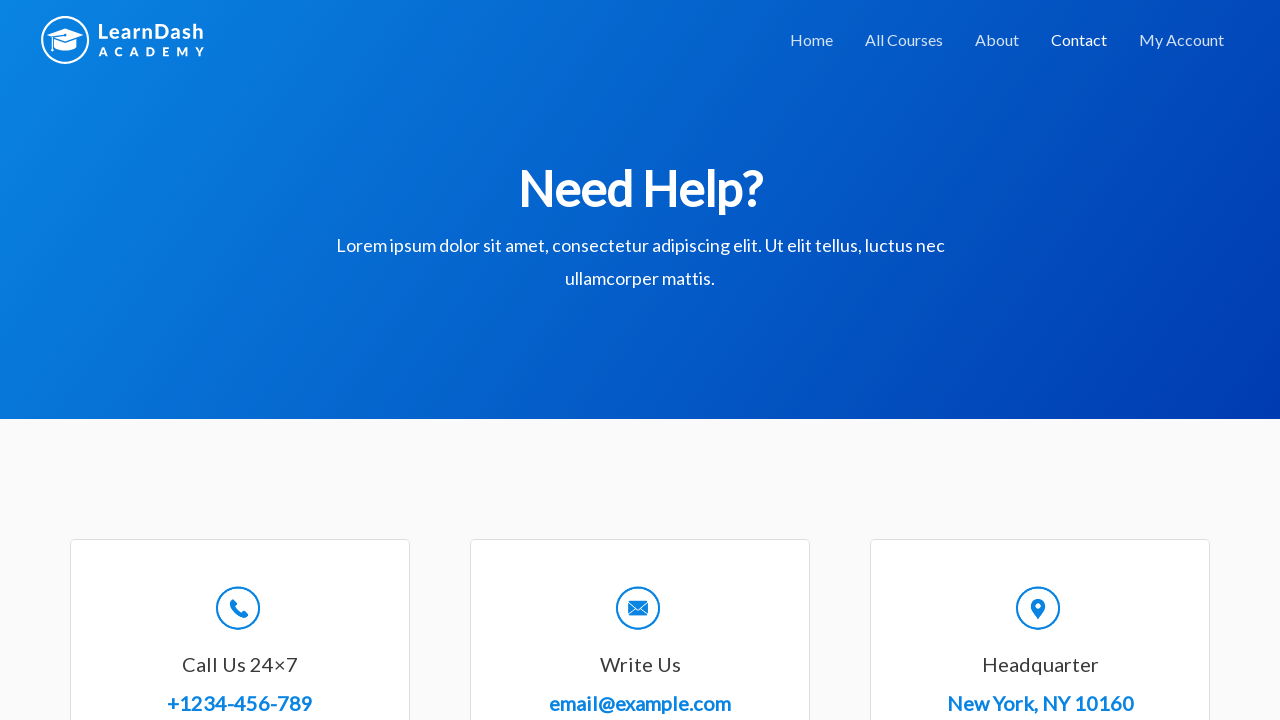

Scrolled down to contact form
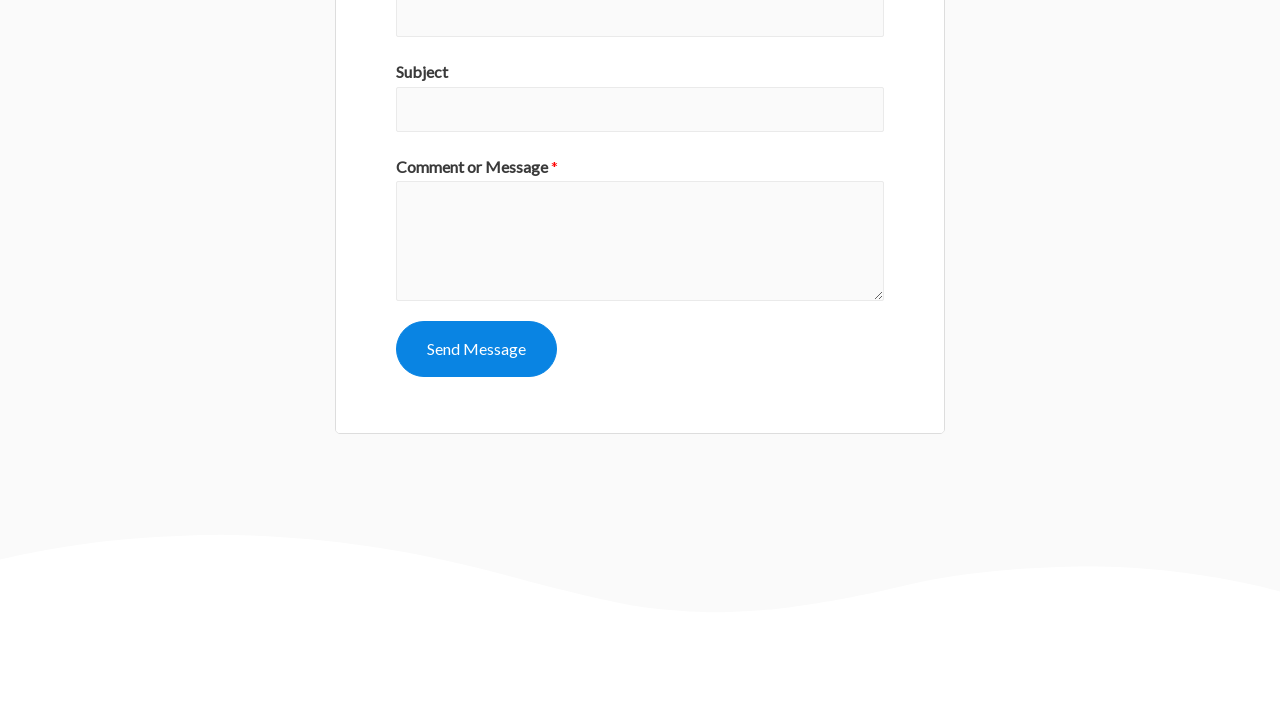

Filled in name field with 'John Smith' on #wpforms-8-field_0
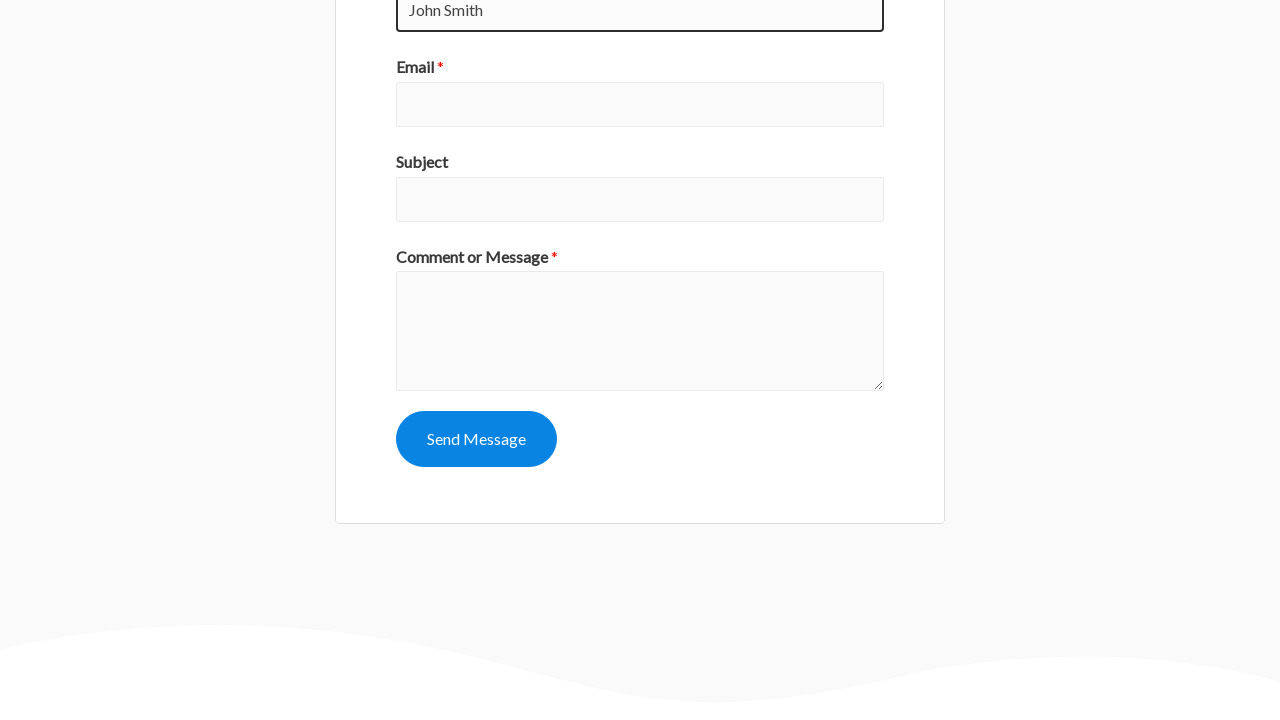

Filled in email field with 'john.smith@example.com' on #wpforms-8-field_1
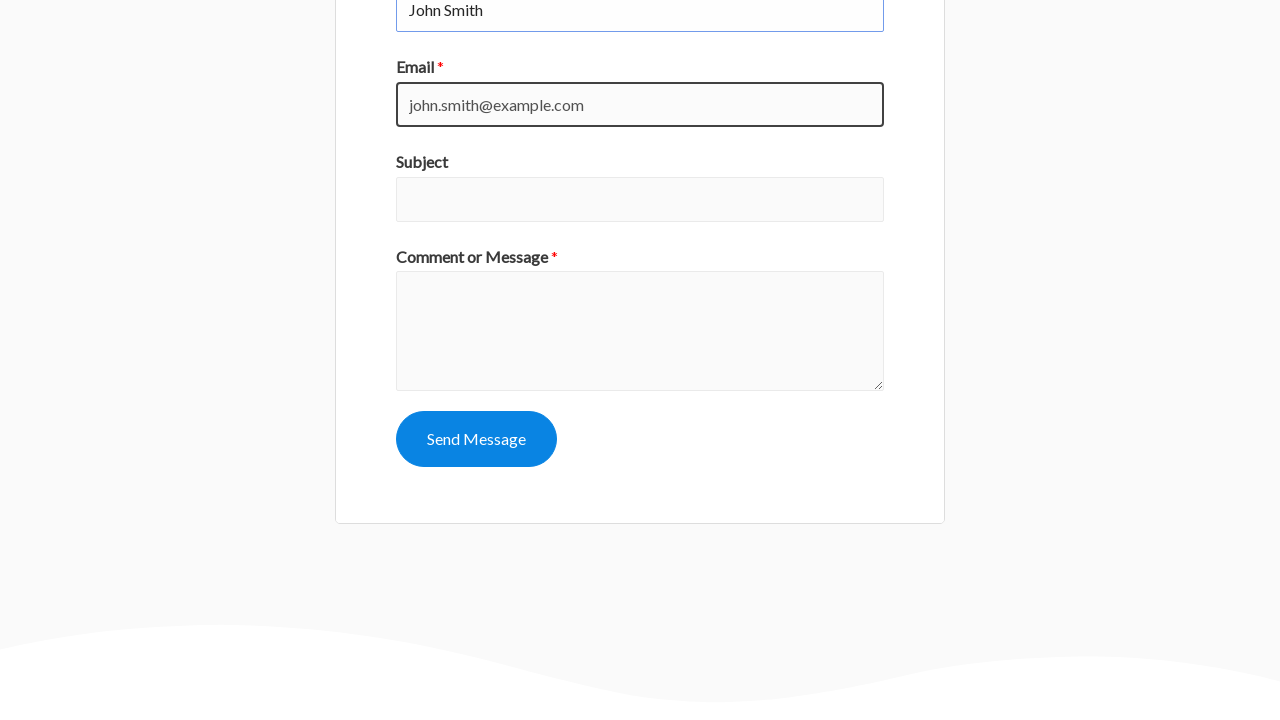

Filled in subject field with 'test' on #wpforms-8-field_3
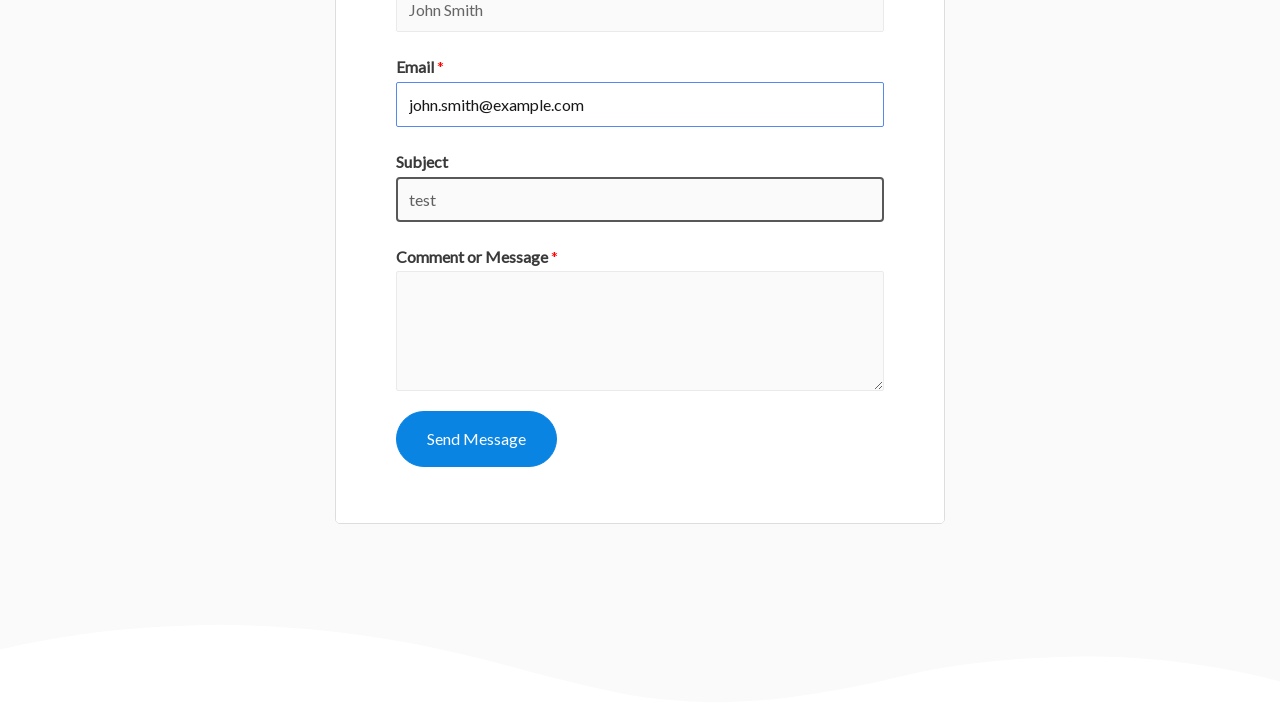

Filled in message field with test message on #wpforms-8-field_2
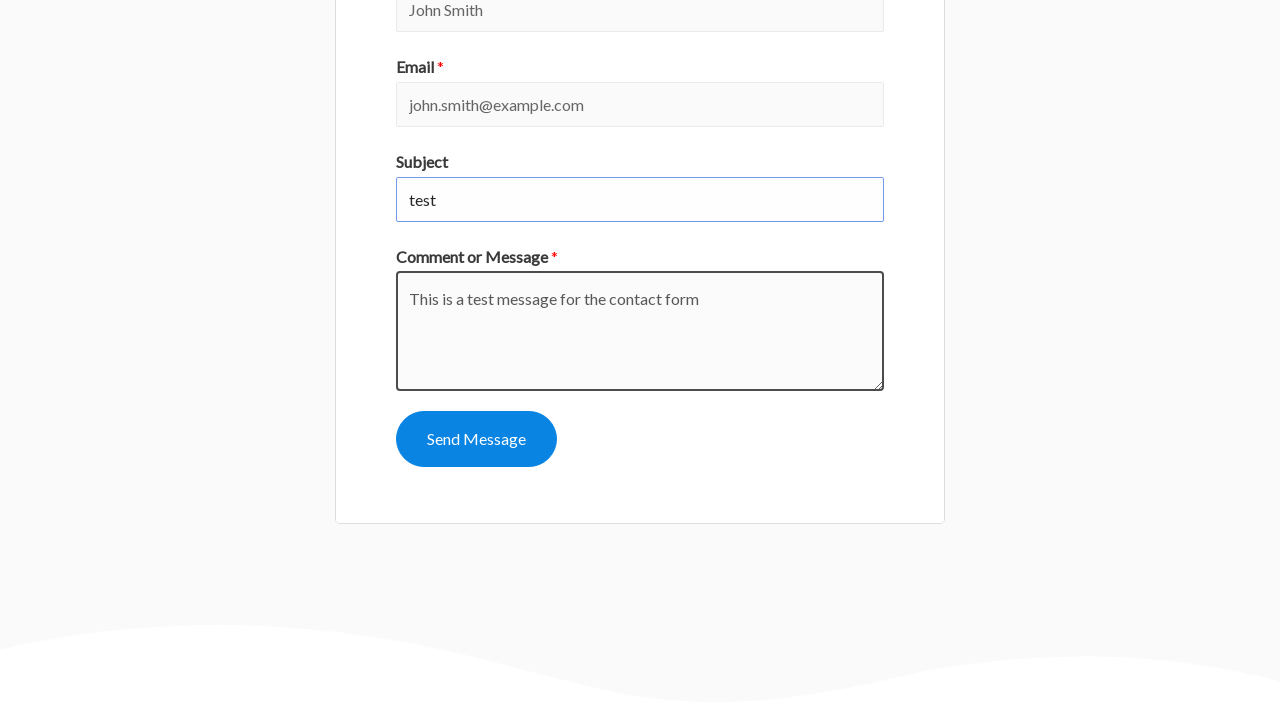

Clicked submit button to send contact form at (476, 439) on #wpforms-submit-8
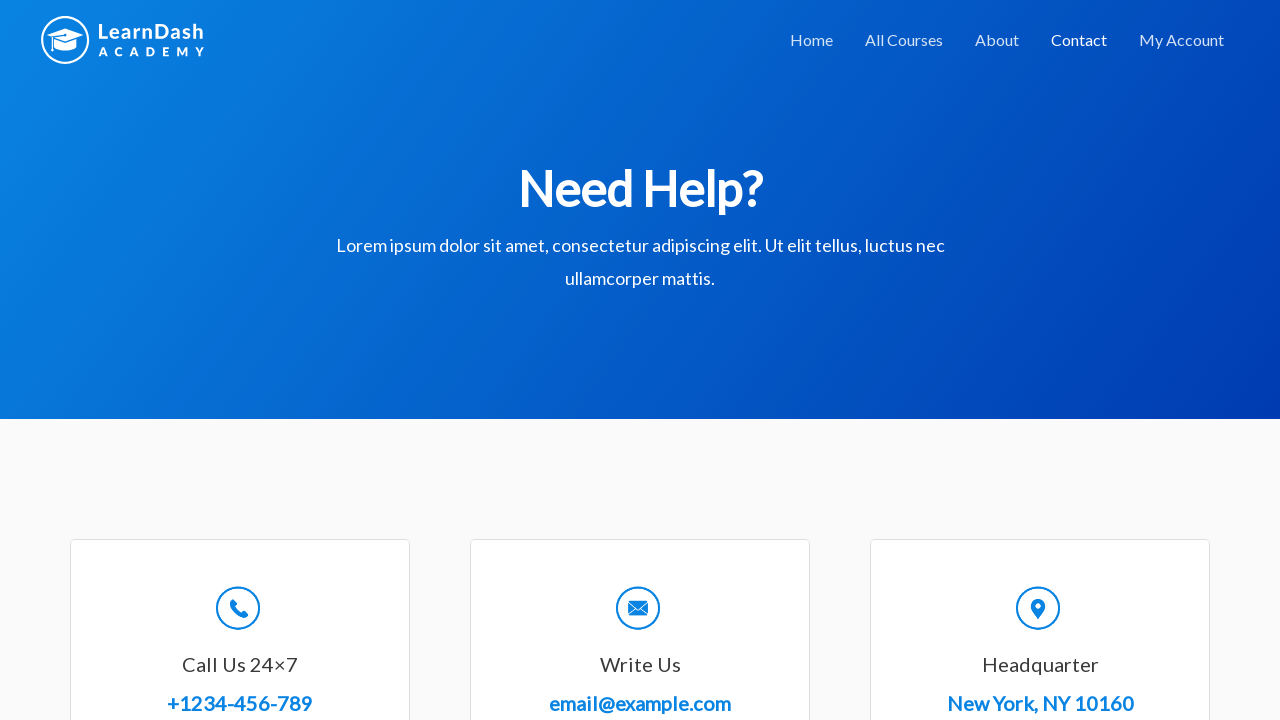

Confirmation message appeared on page
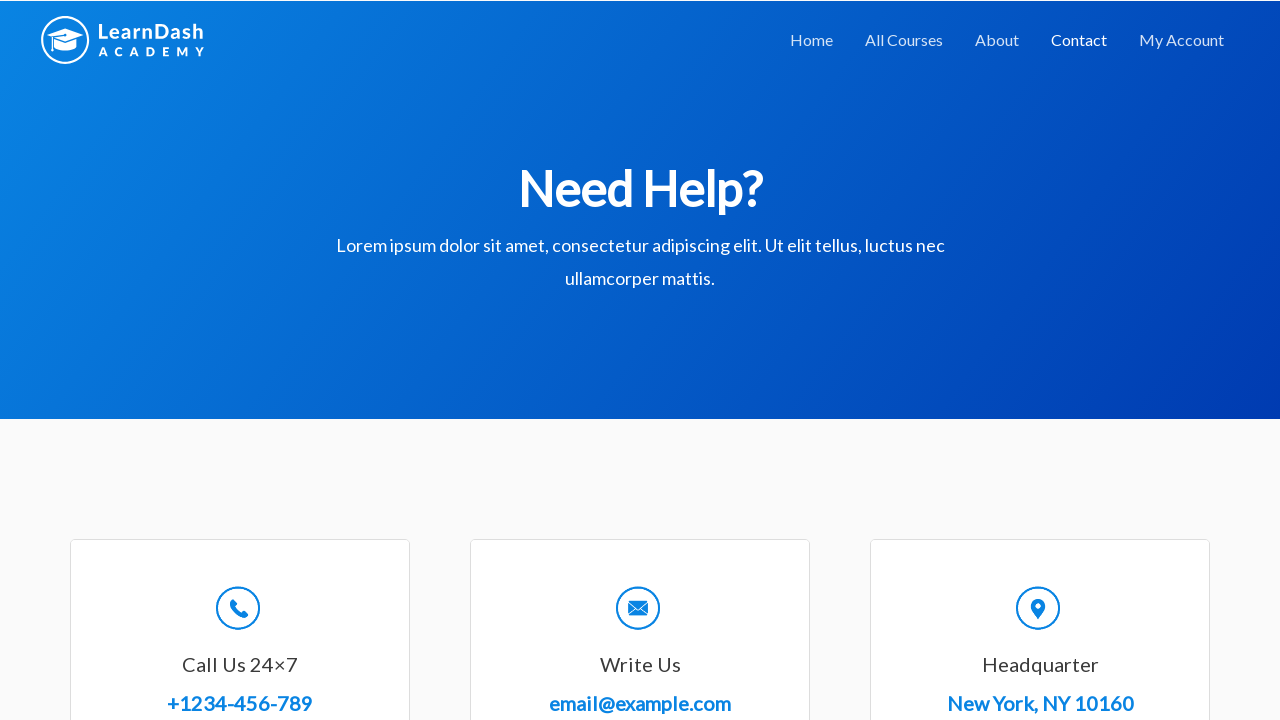

Verified success message 'Thanks for contacting us!' is displayed
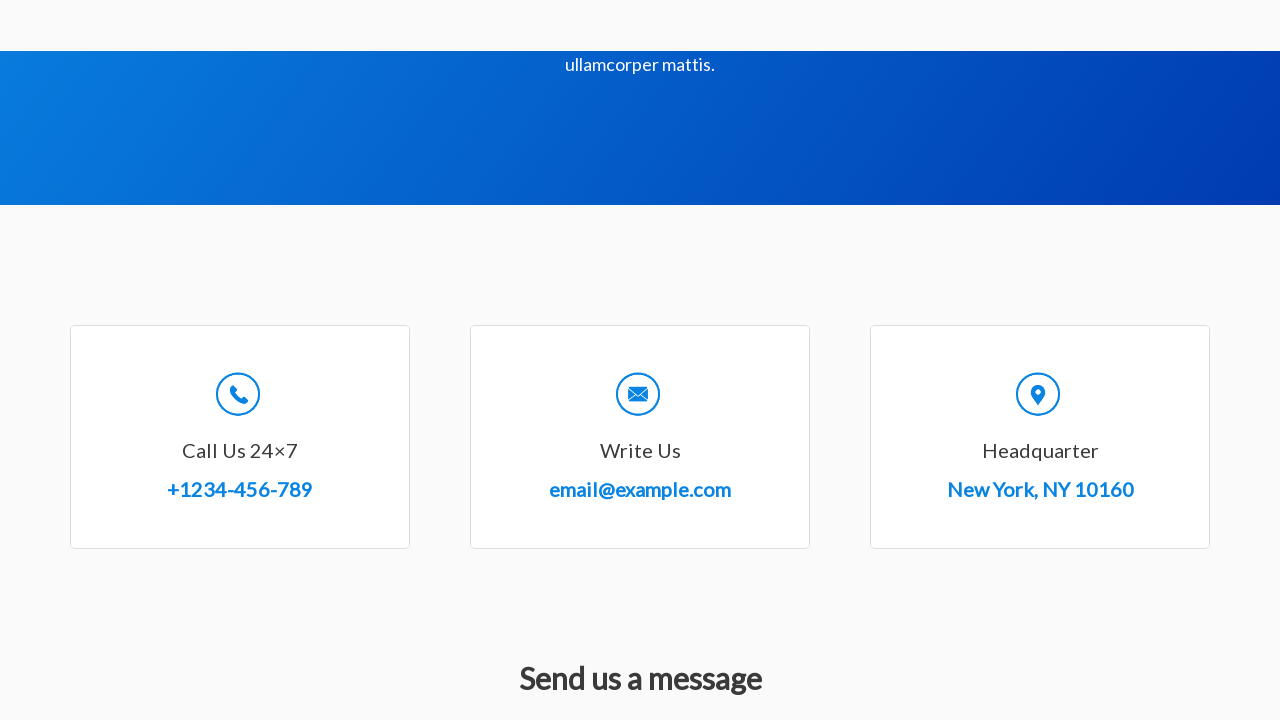

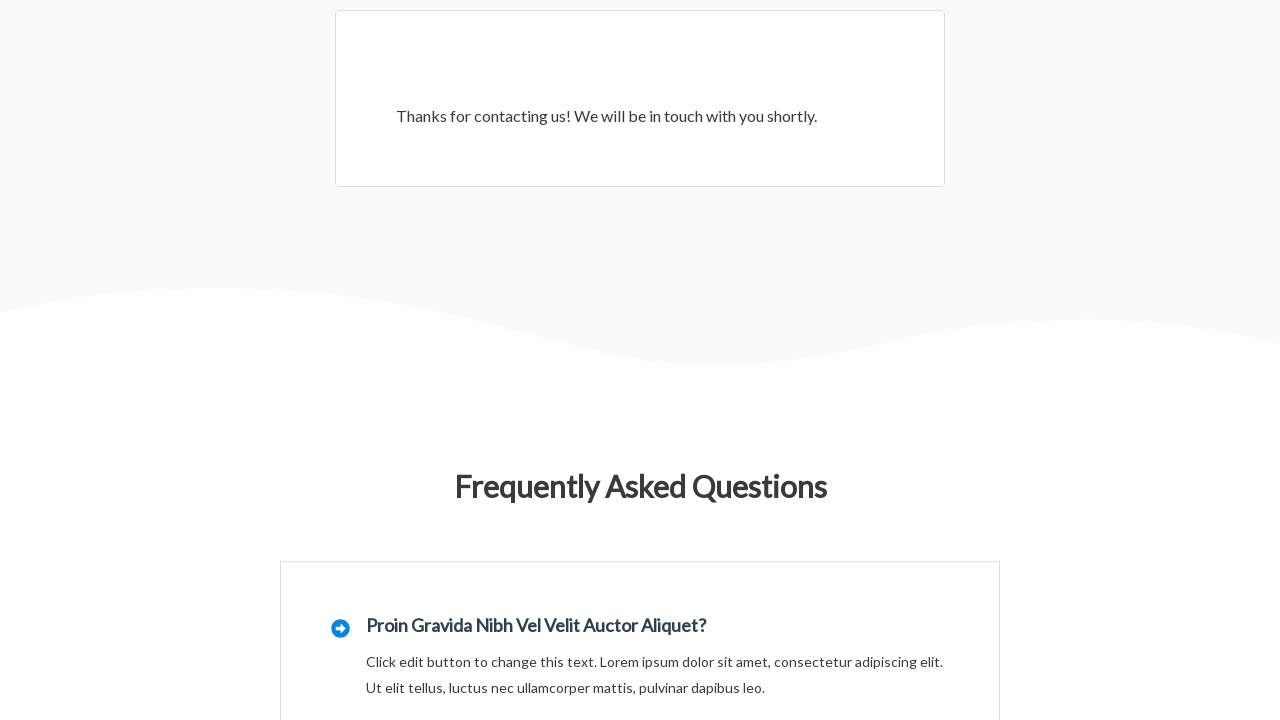